Navigates to Zudio men's collection page and maximizes the browser window

Starting URL: https://www.zudio.com/collections/men

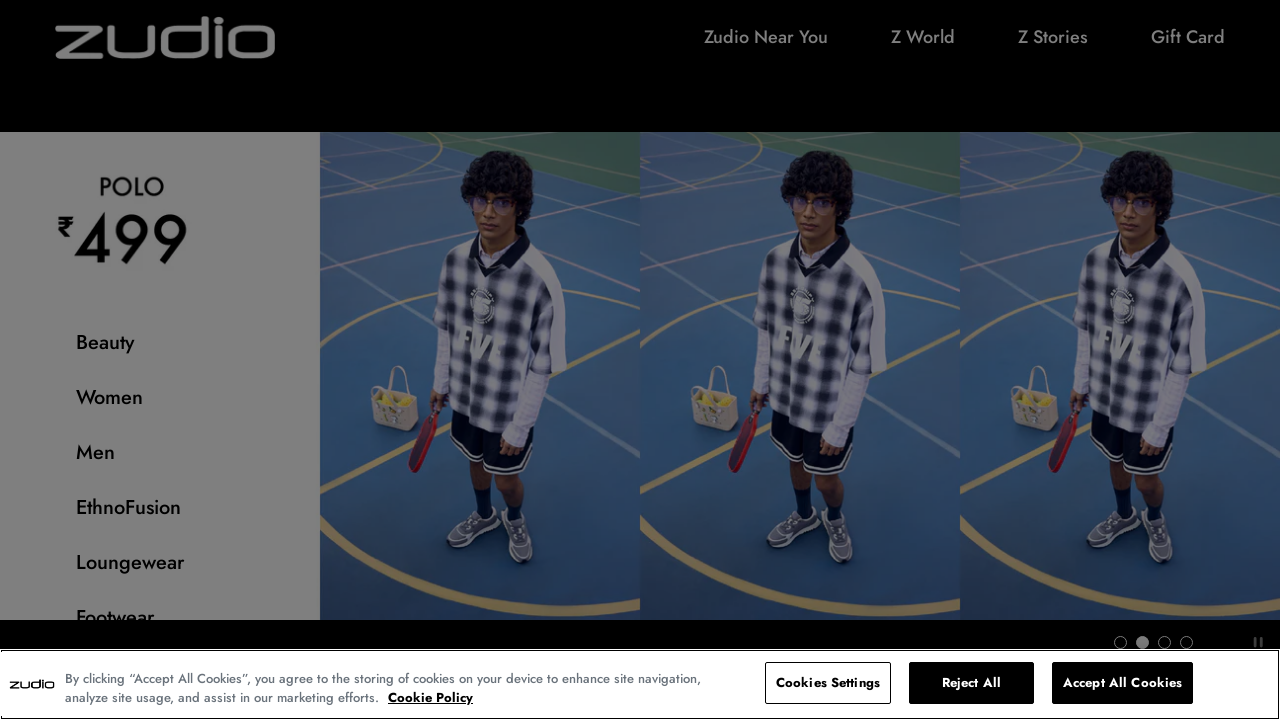

Waited for page to reach networkidle state on Zudio men's collection page
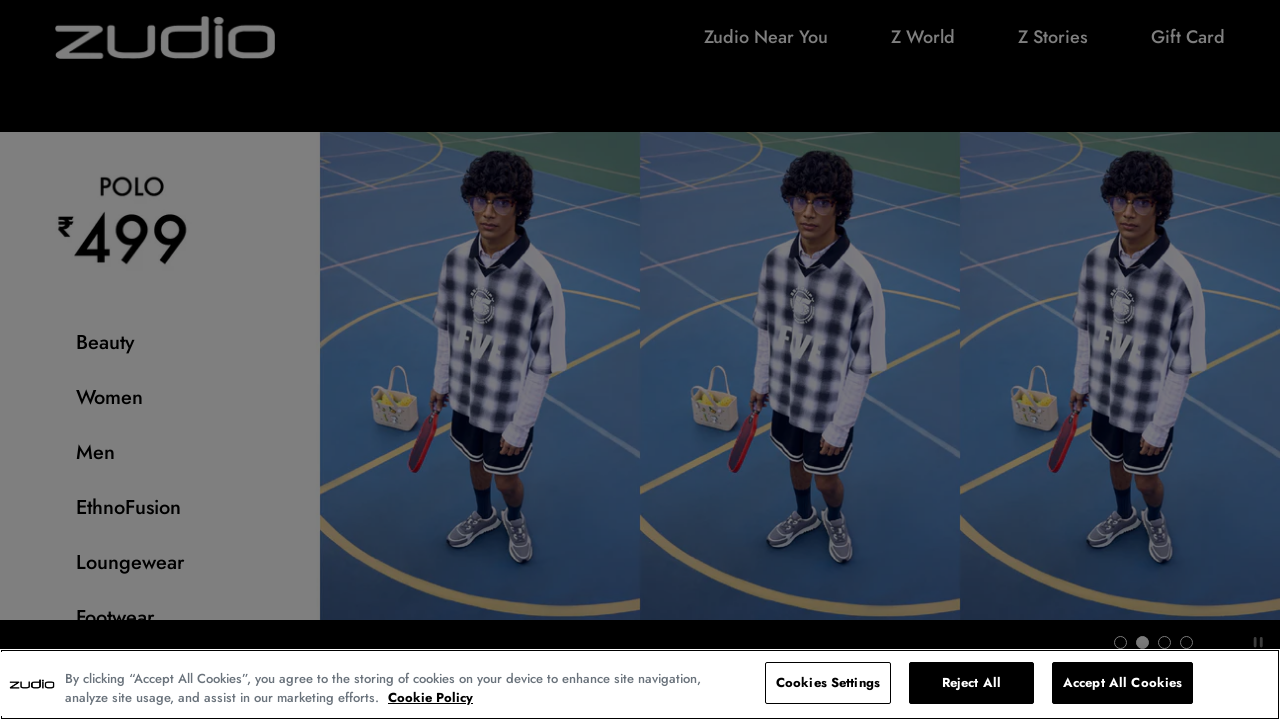

Captured screenshot of loaded Zudio men's collection page
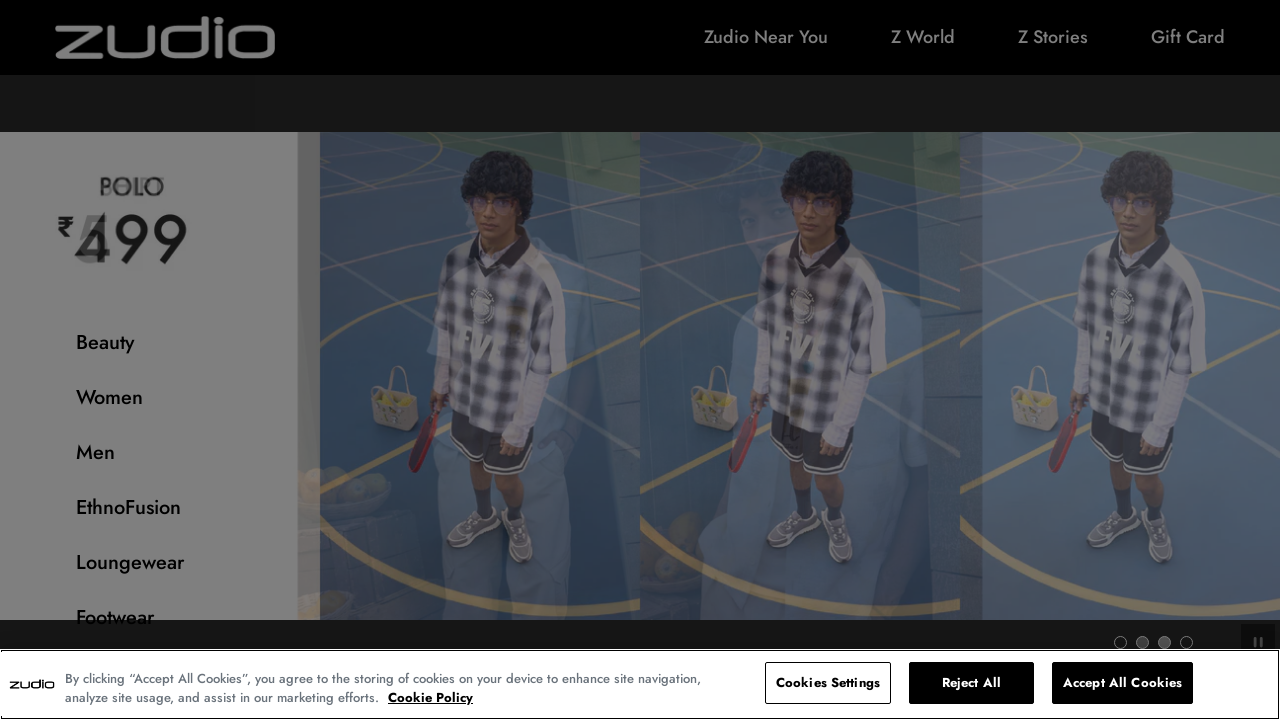

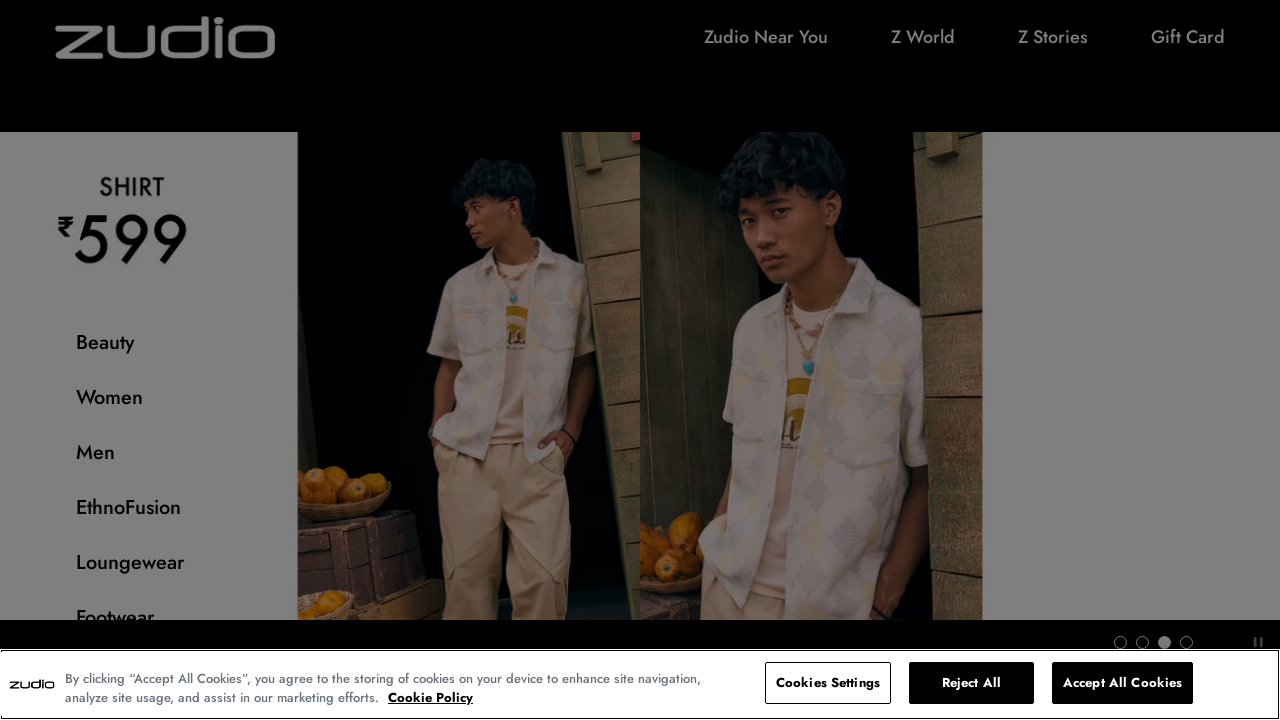